Tests auto-complete widget by navigating to it and typing color values in the multi-select input field

Starting URL: https://demoqa.com

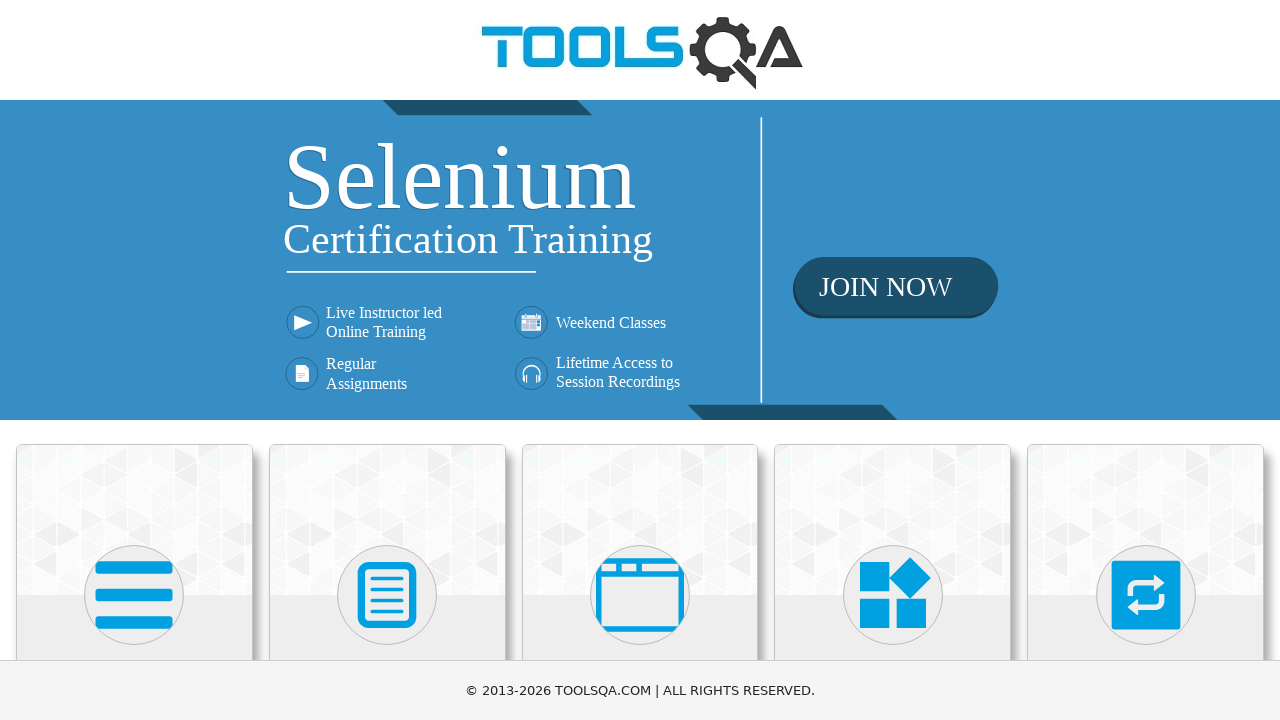

Clicked on Widgets category at (893, 360) on xpath=//*[@class='category-cards']//following::div[@class='card-body']//h5[conta
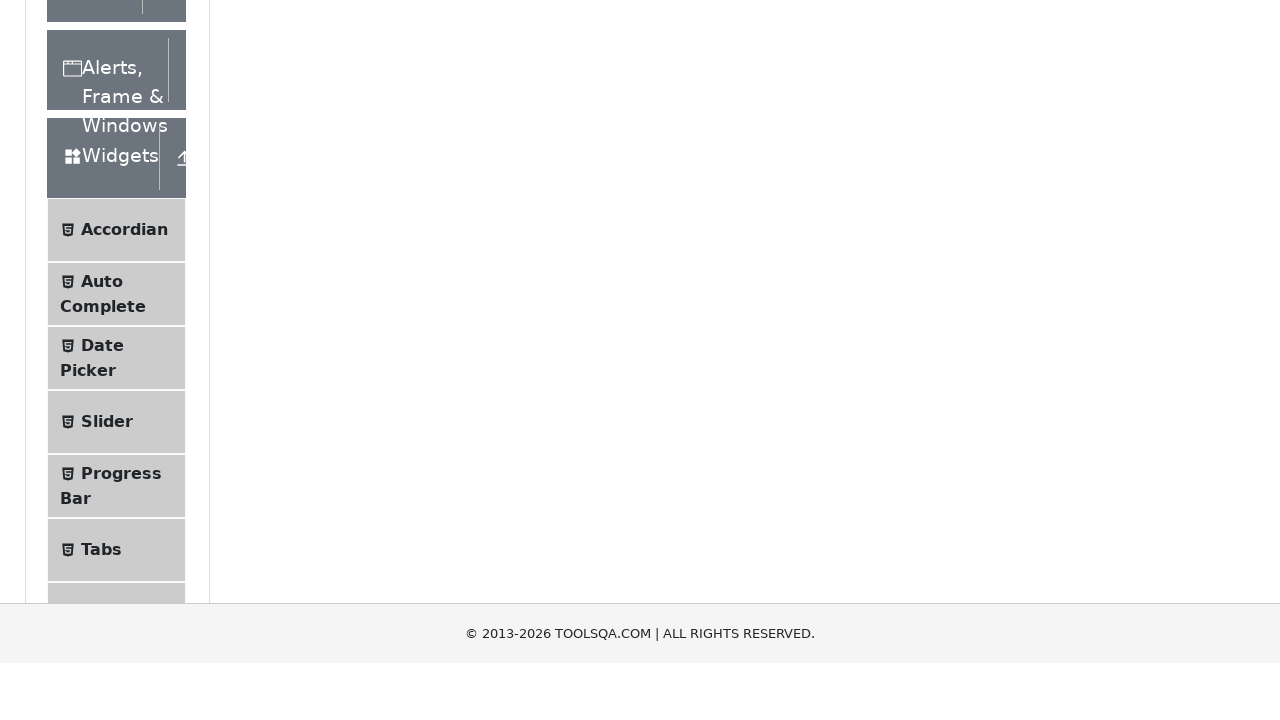

Clicked on Auto Complete menu item at (102, 576) on xpath=//*[@class='accordion']//div[@class='element-group']//following::span[@cla
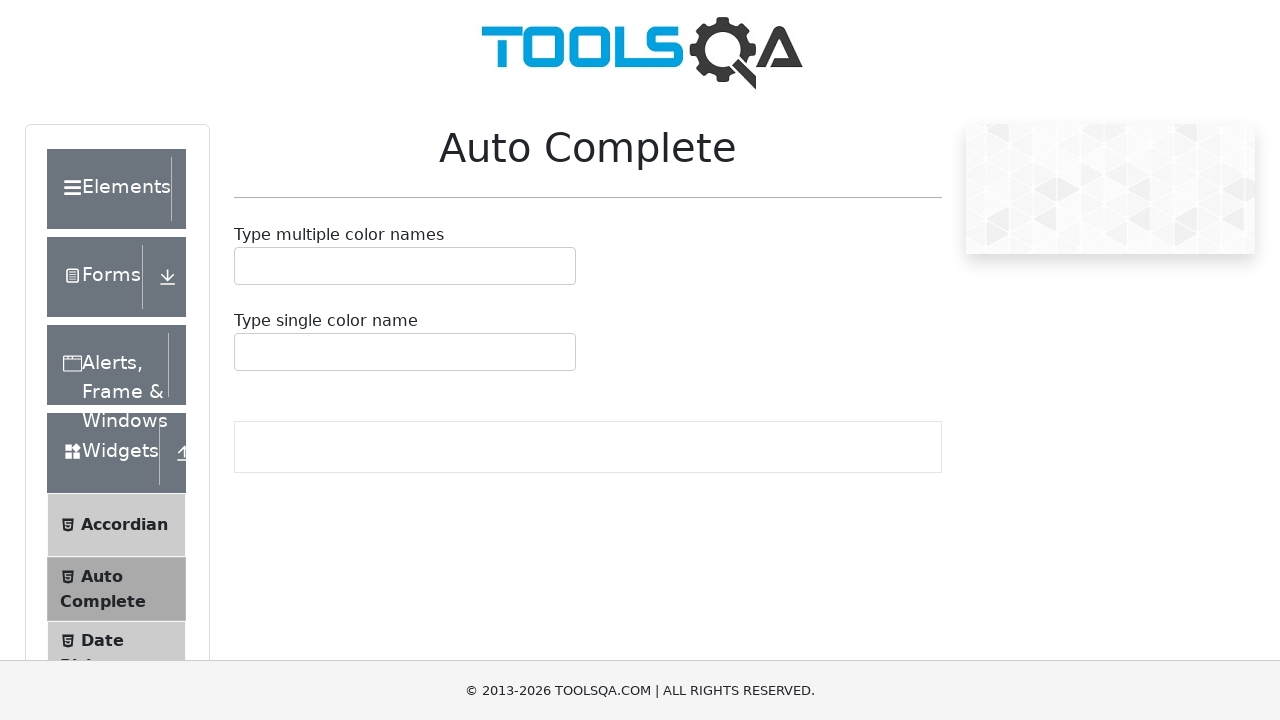

Typed 'Green' into the auto-complete multi-select input field on #autoCompleteMultipleInput
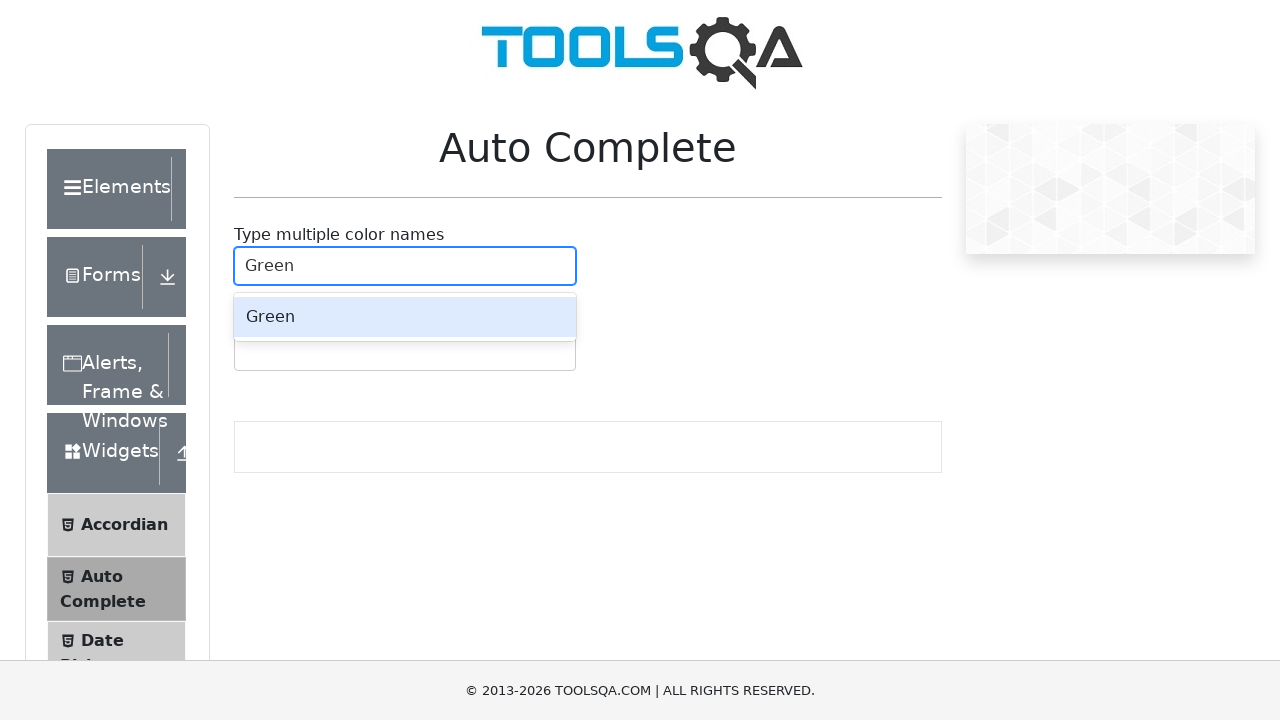

Pressed Tab to select the auto-complete suggestion on #autoCompleteMultipleInput
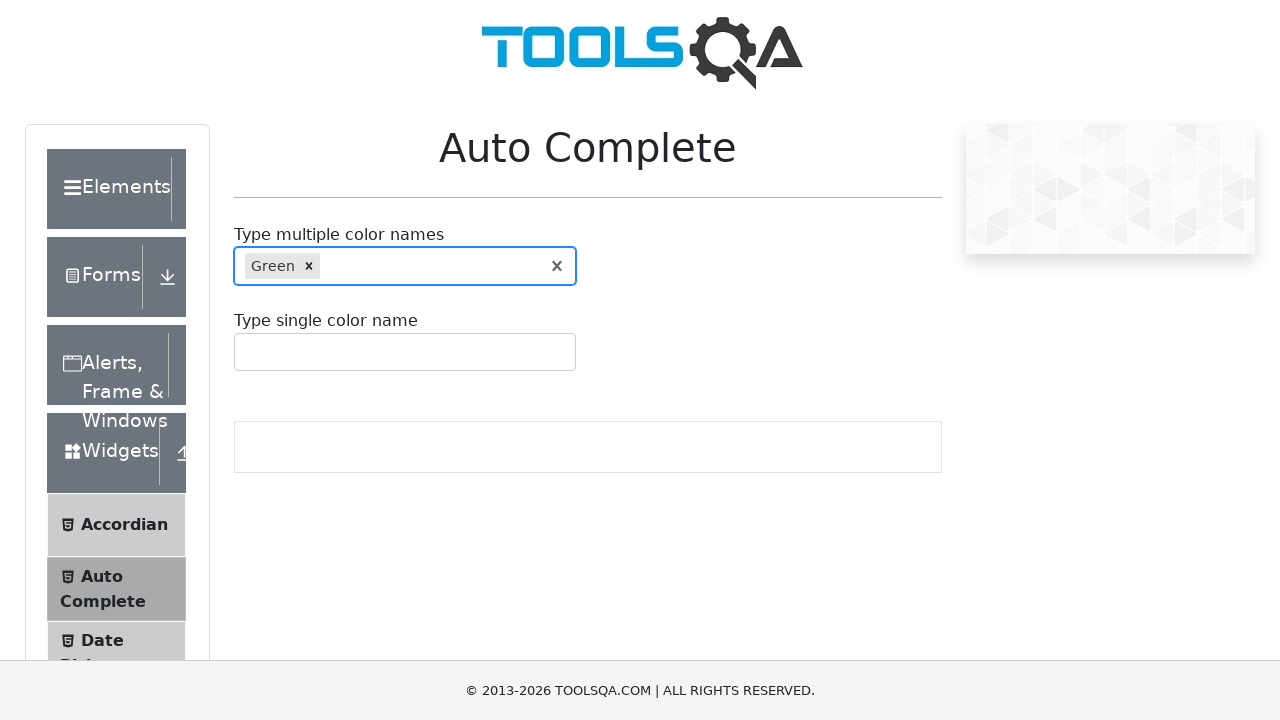

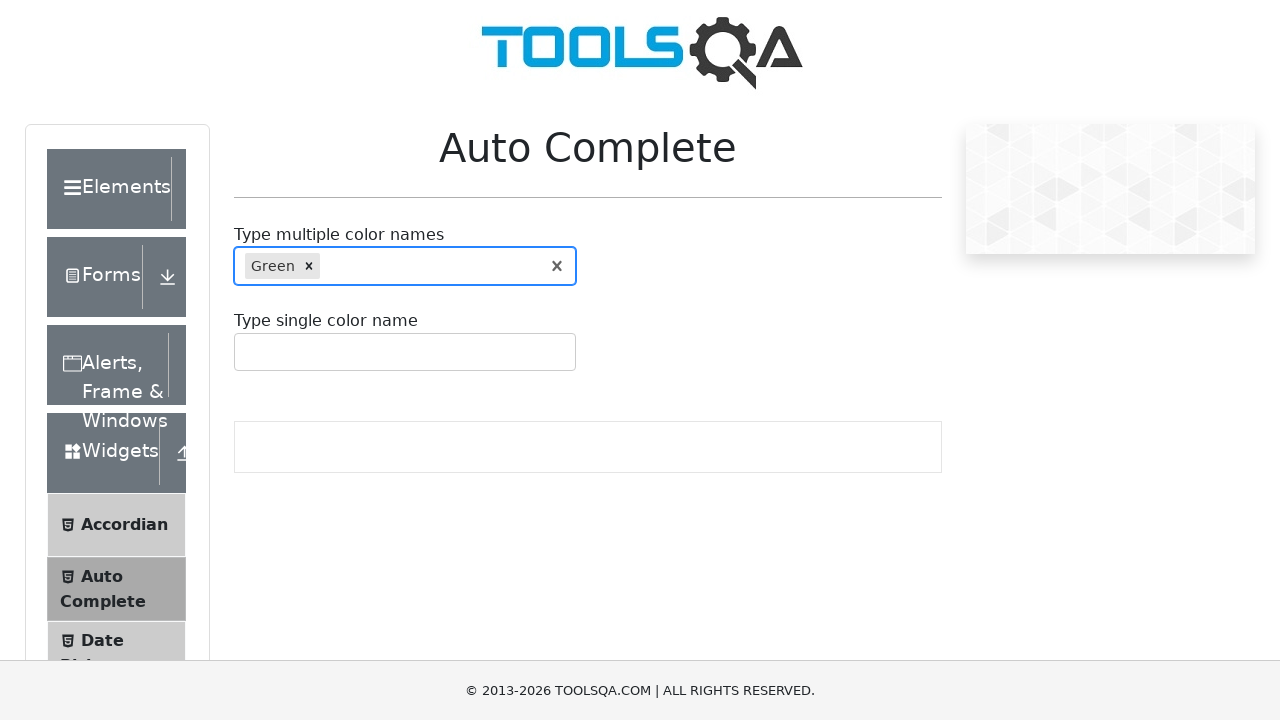